Tests jQuery UI selectable demo by switching into an iframe, clicking on an item in the selectable list, then switching back to main content and clicking the Download link

Starting URL: https://jqueryui.com/selectable/

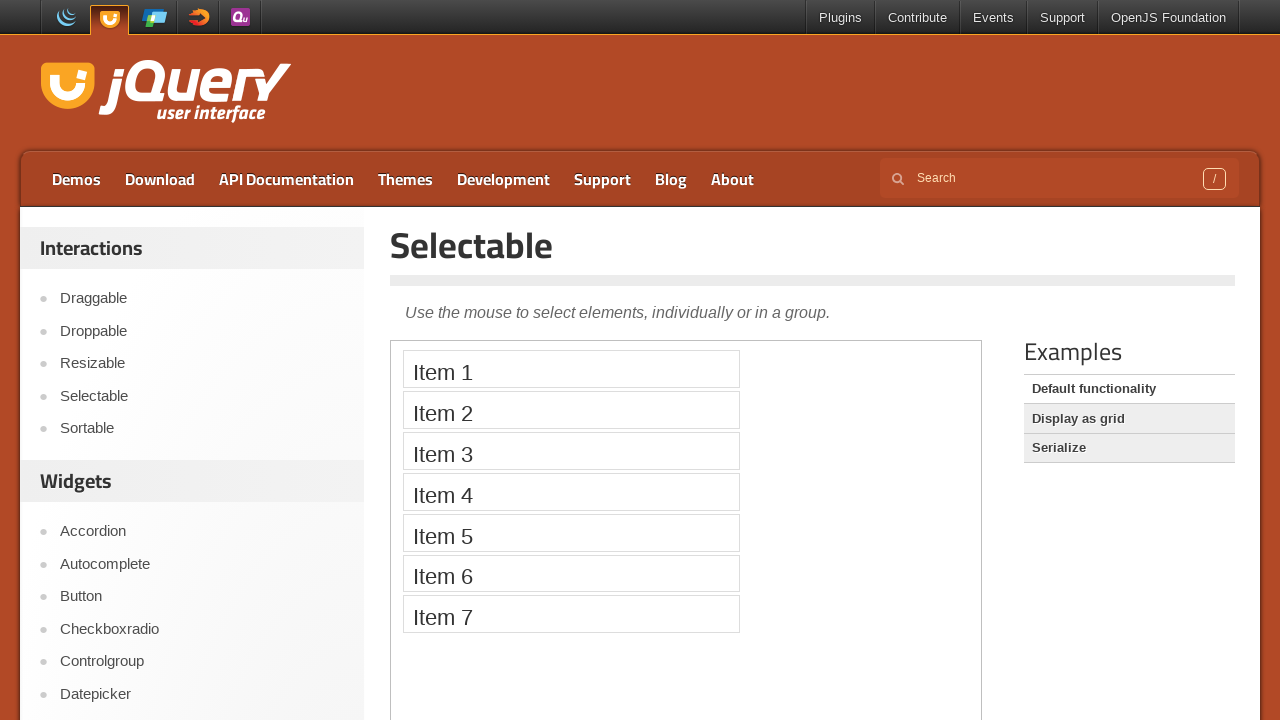

Waited for demo frame to load
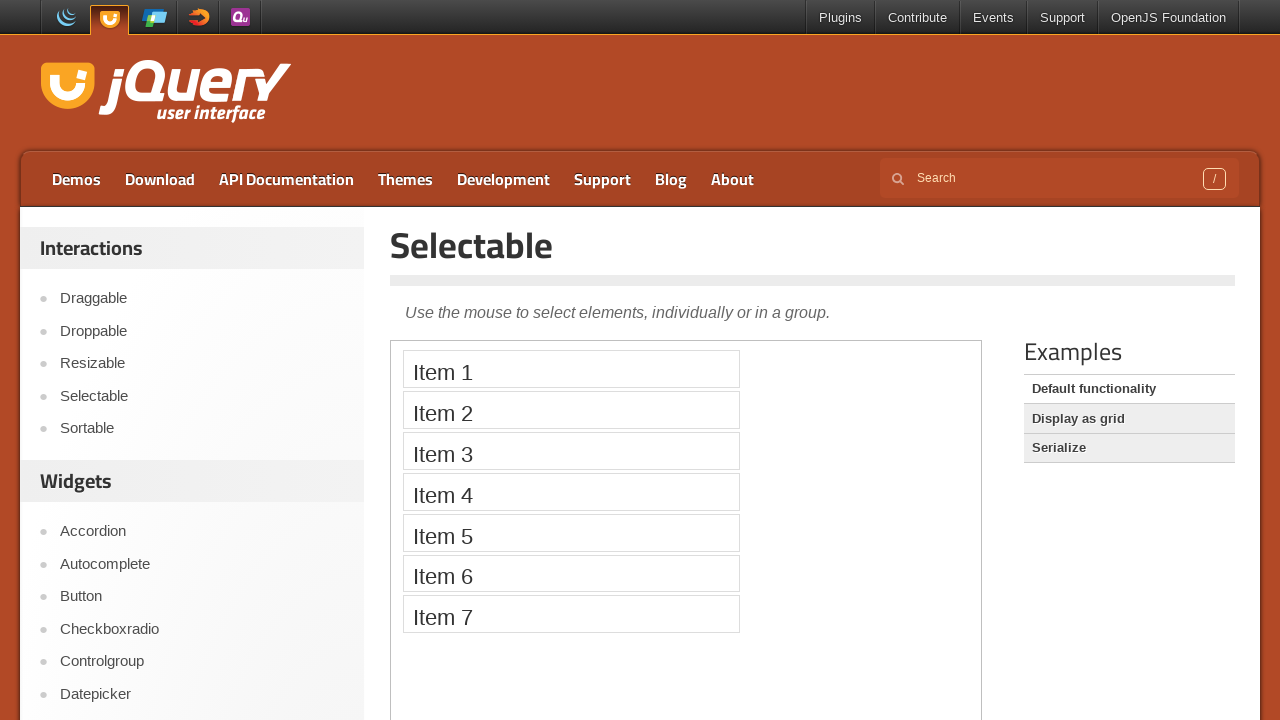

Switched to iframe content frame
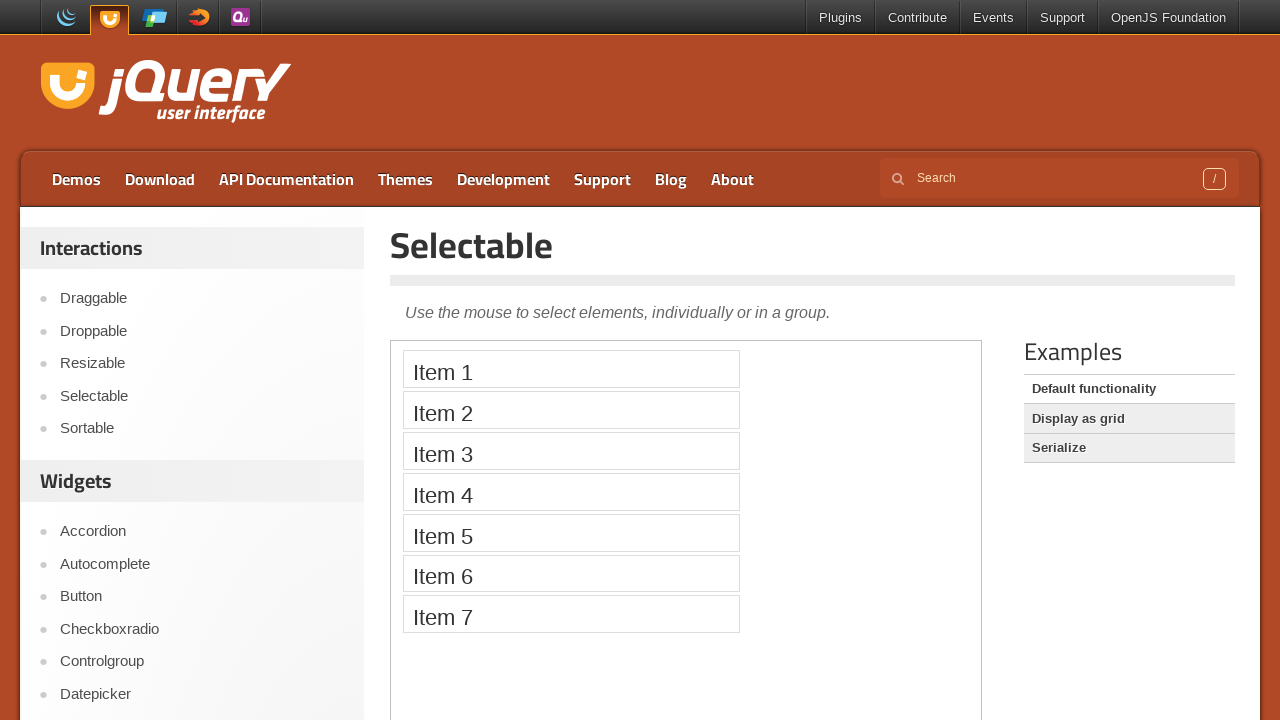

Clicked on Item 1 in the selectable list within iframe at (571, 369) on xpath=//li[text()='Item 1']
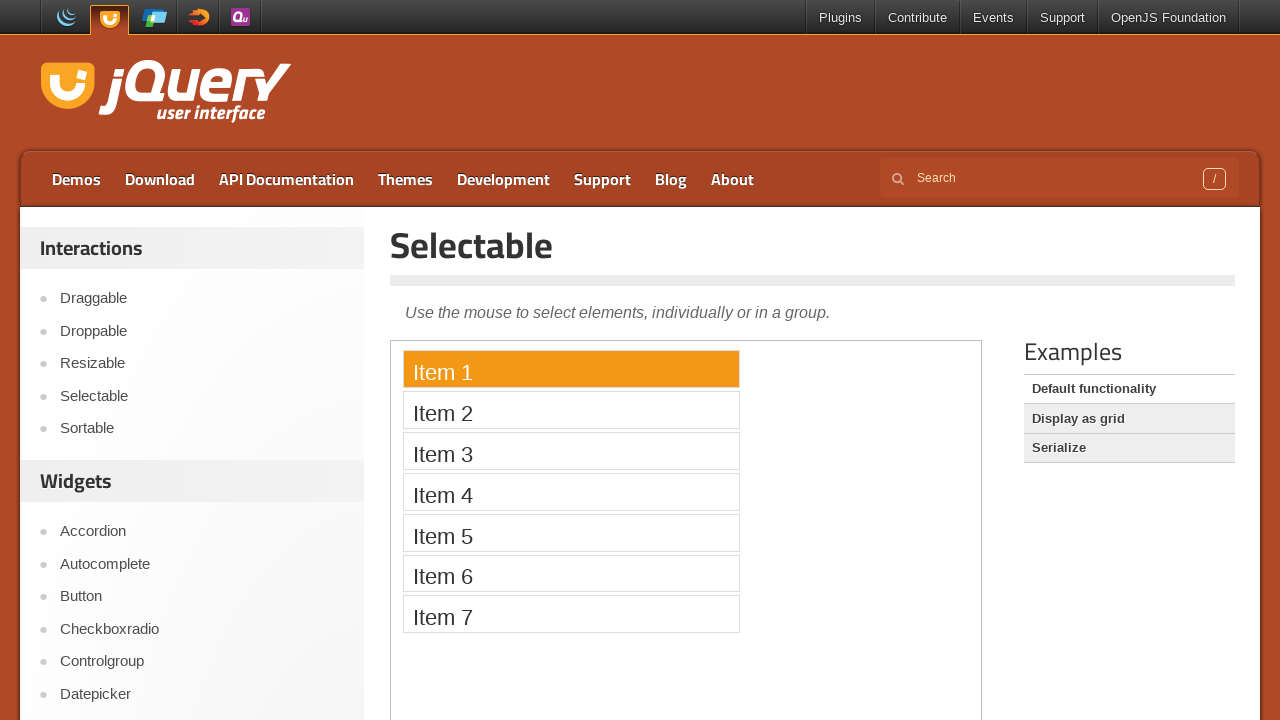

Clicked Download link on main page at (160, 179) on a:text('Download')
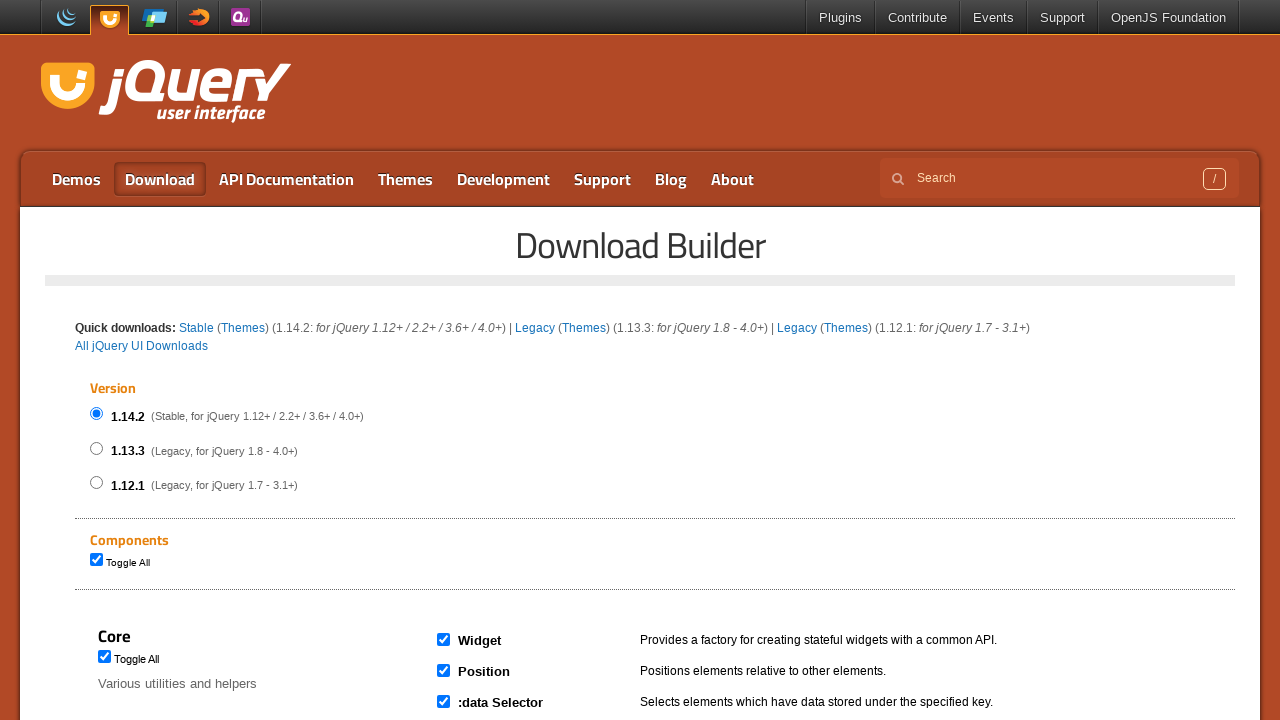

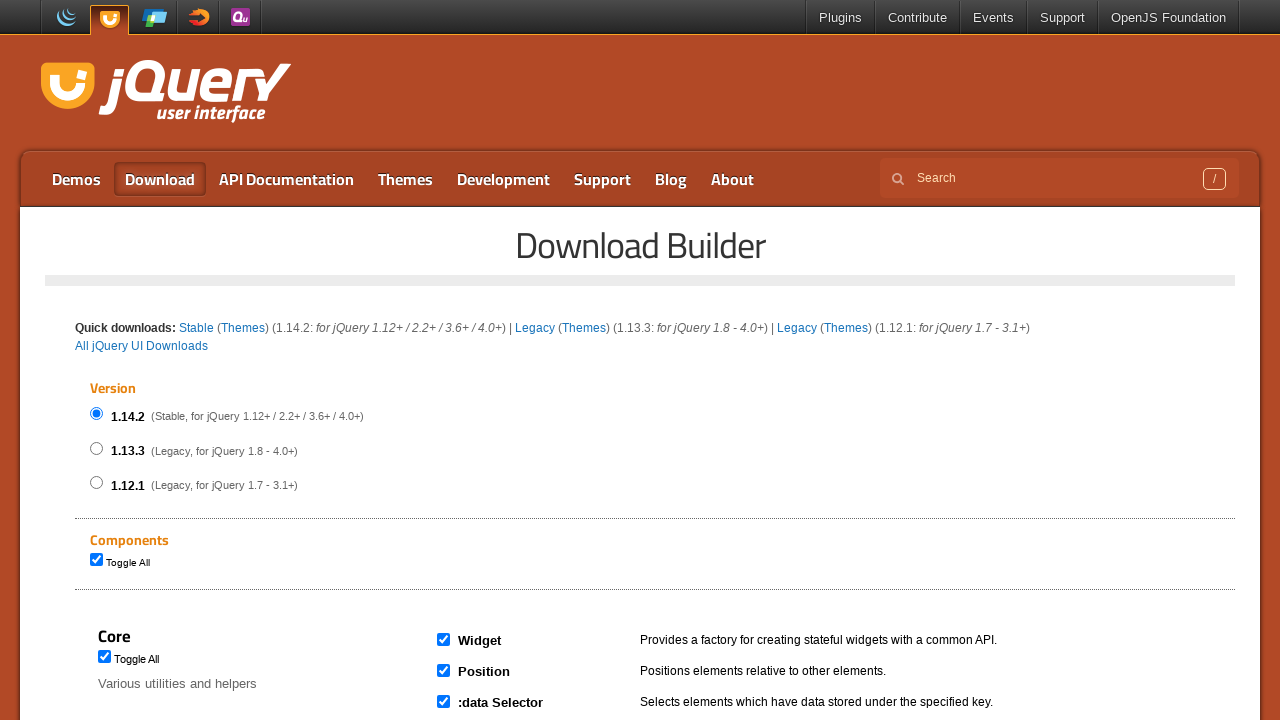